Tests marking a todo item as complete by creating a todo and then clicking the completion checkbox

Starting URL: https://todomvc.com/examples/react/dist/

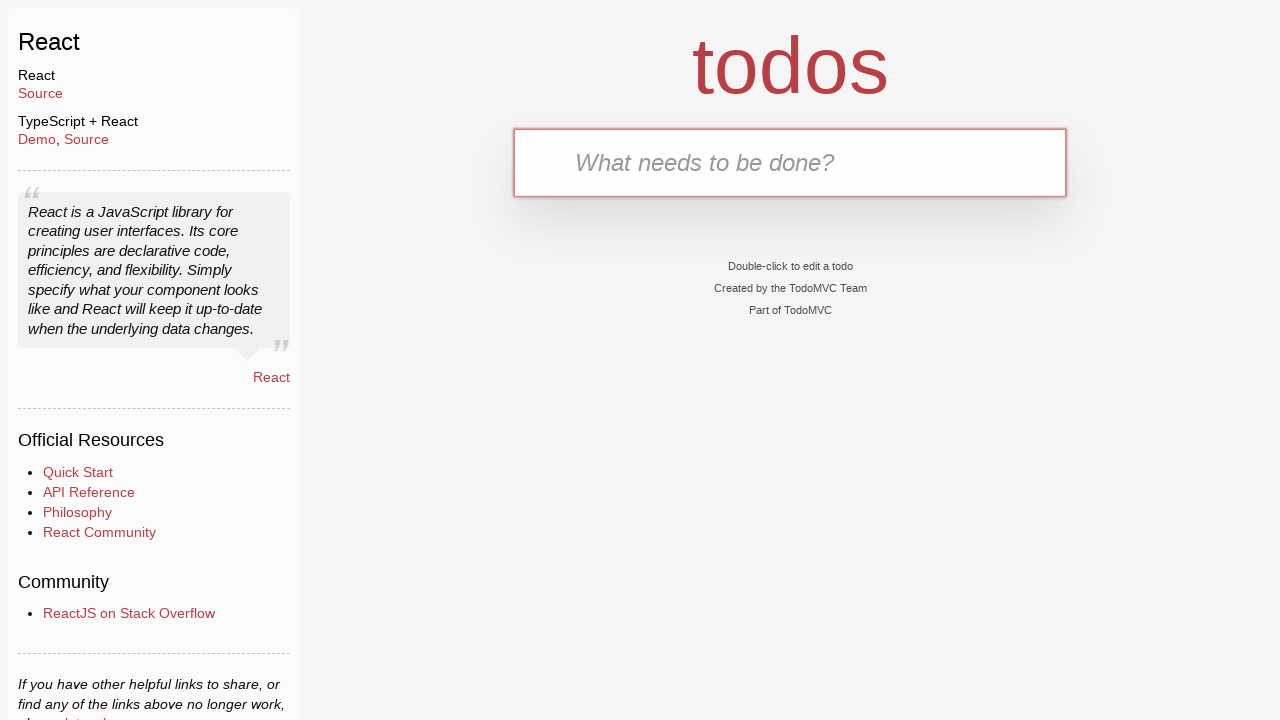

Clicked on the todo input field at (790, 162) on #todo-input
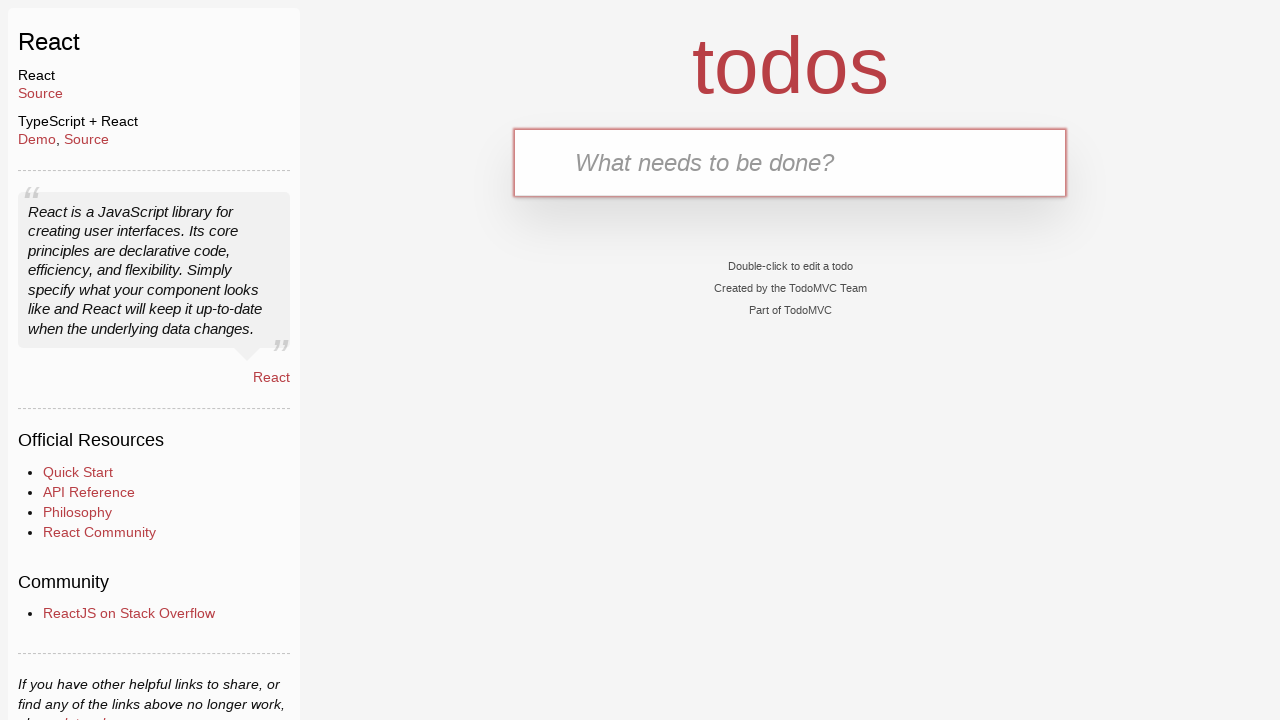

Filled todo input field with 'Create a todo ticket' on #todo-input
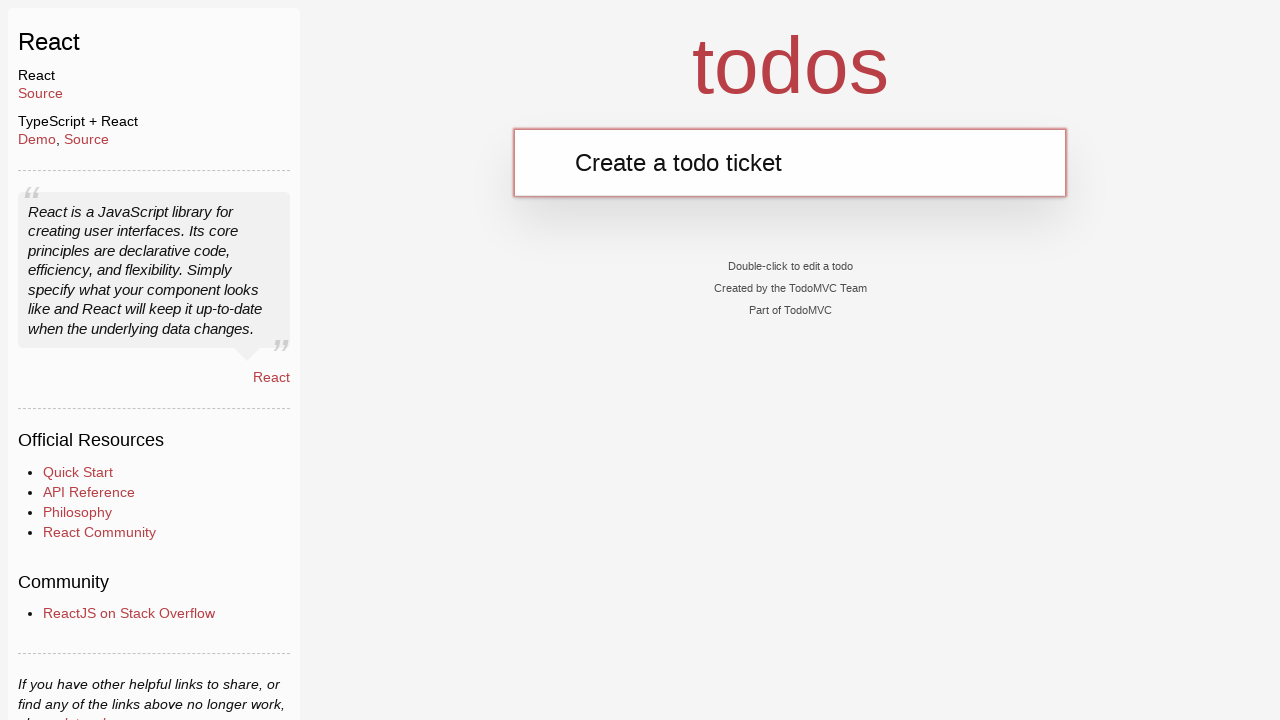

Pressed Enter to submit the todo item on #todo-input
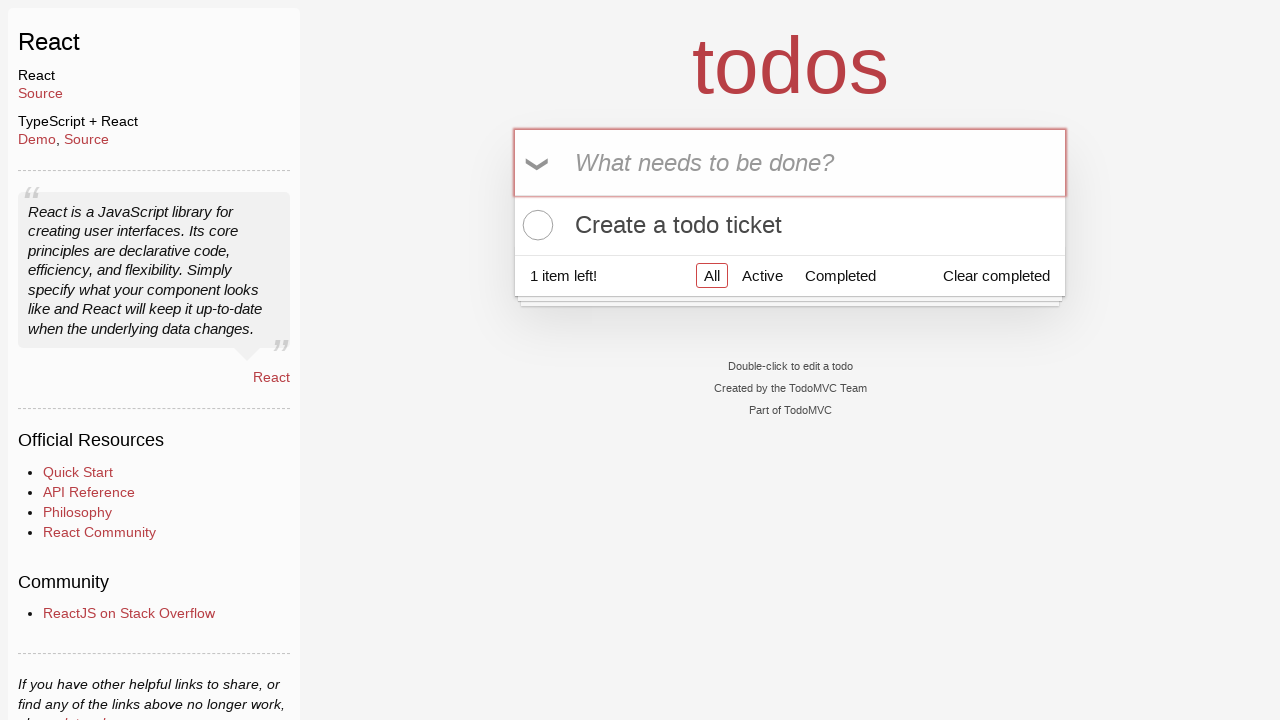

Todo item appeared in the list
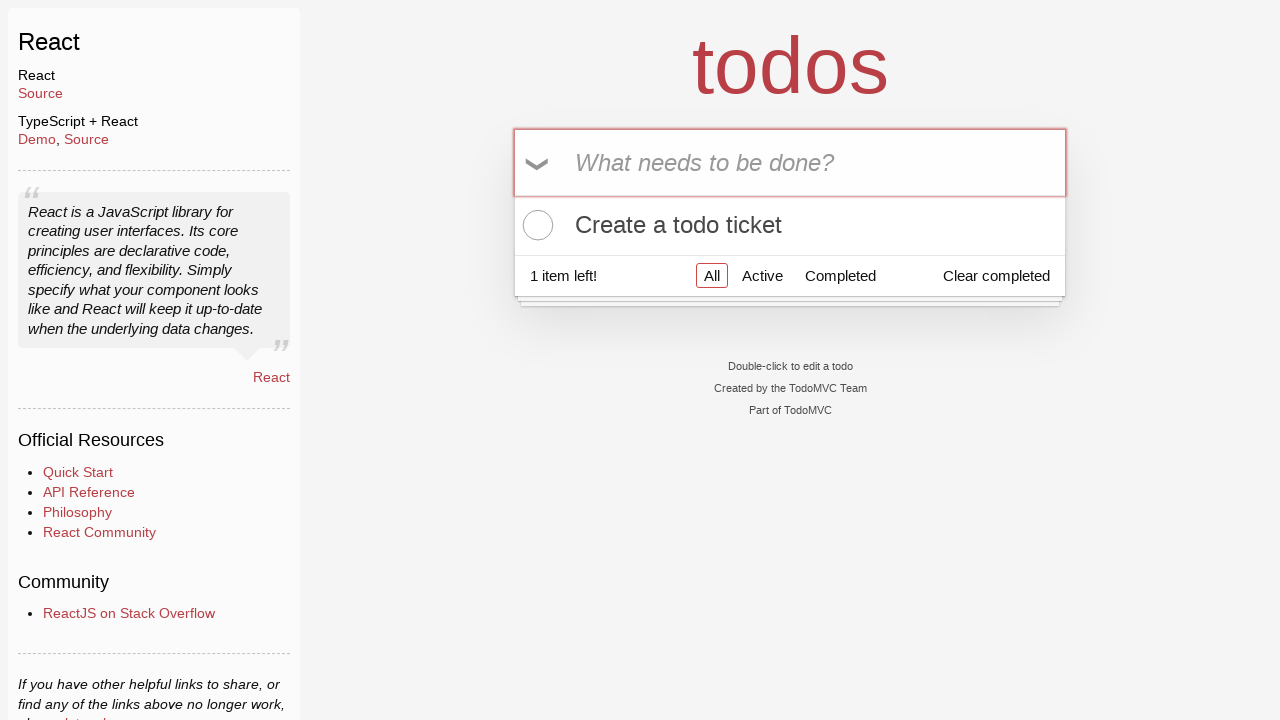

Clicked the toggle checkbox to mark todo as complete at (535, 225) on .todo-list li .toggle
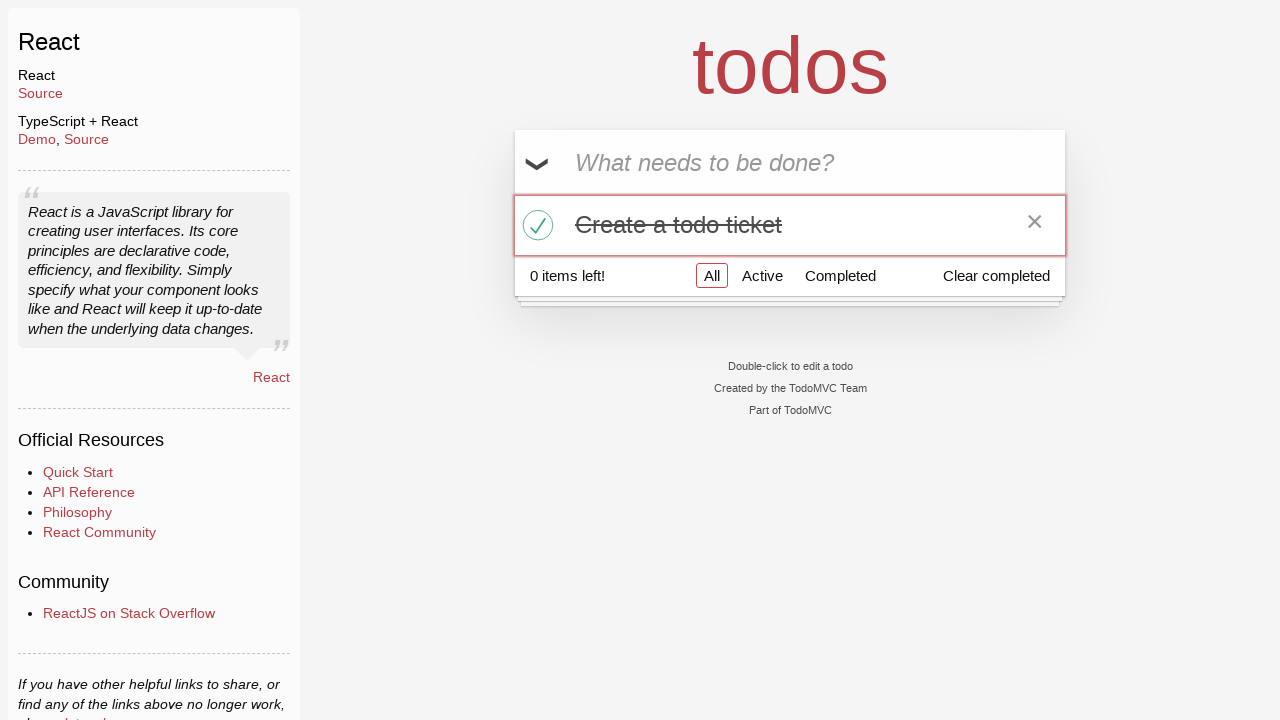

Verified todo item is marked as completed
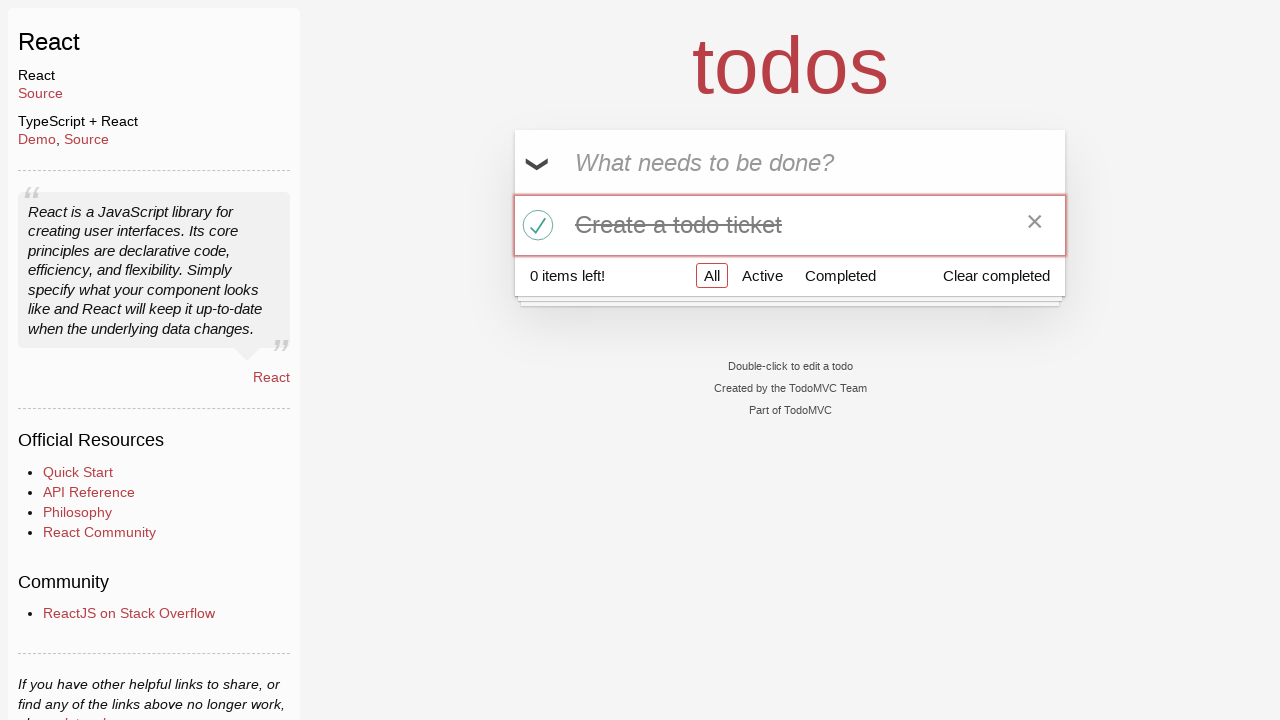

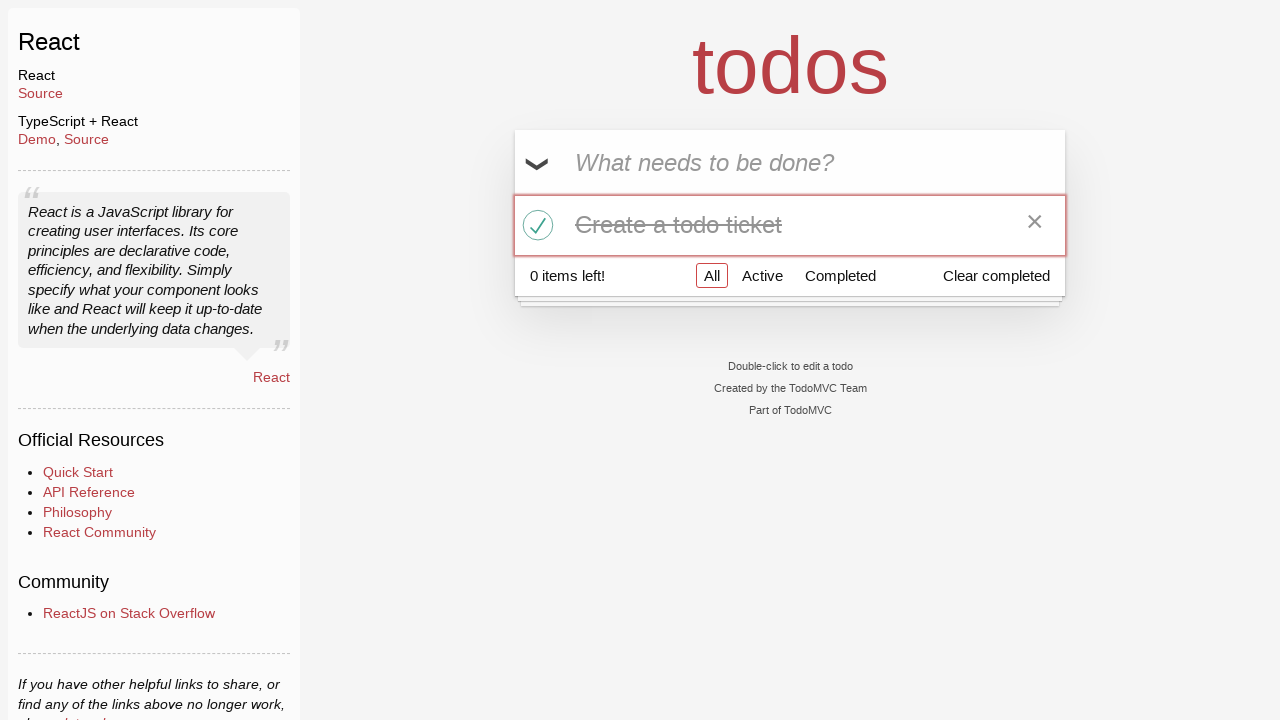